Tests a form submission on demoqa.com by filling in full name, email, and address fields, then verifying the submitted data is displayed correctly

Starting URL: http://demoqa.com/text-box

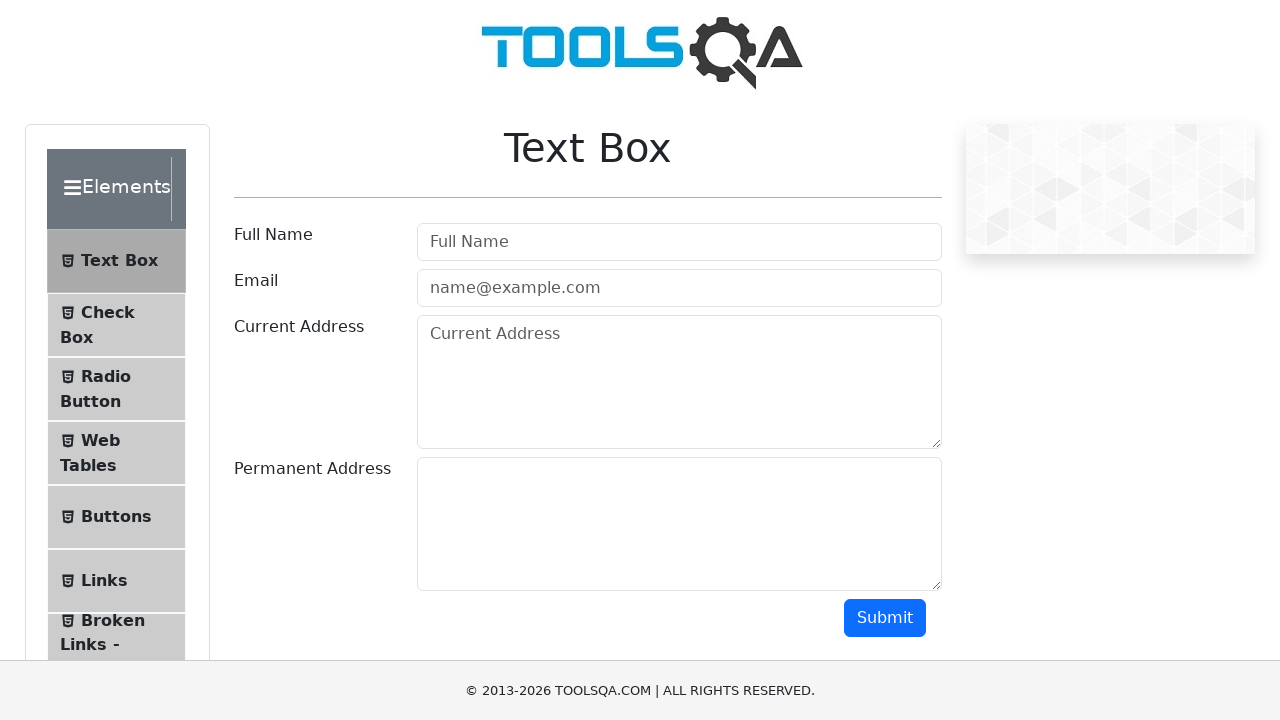

Filled Full Name field with 'Automation' on input#userName
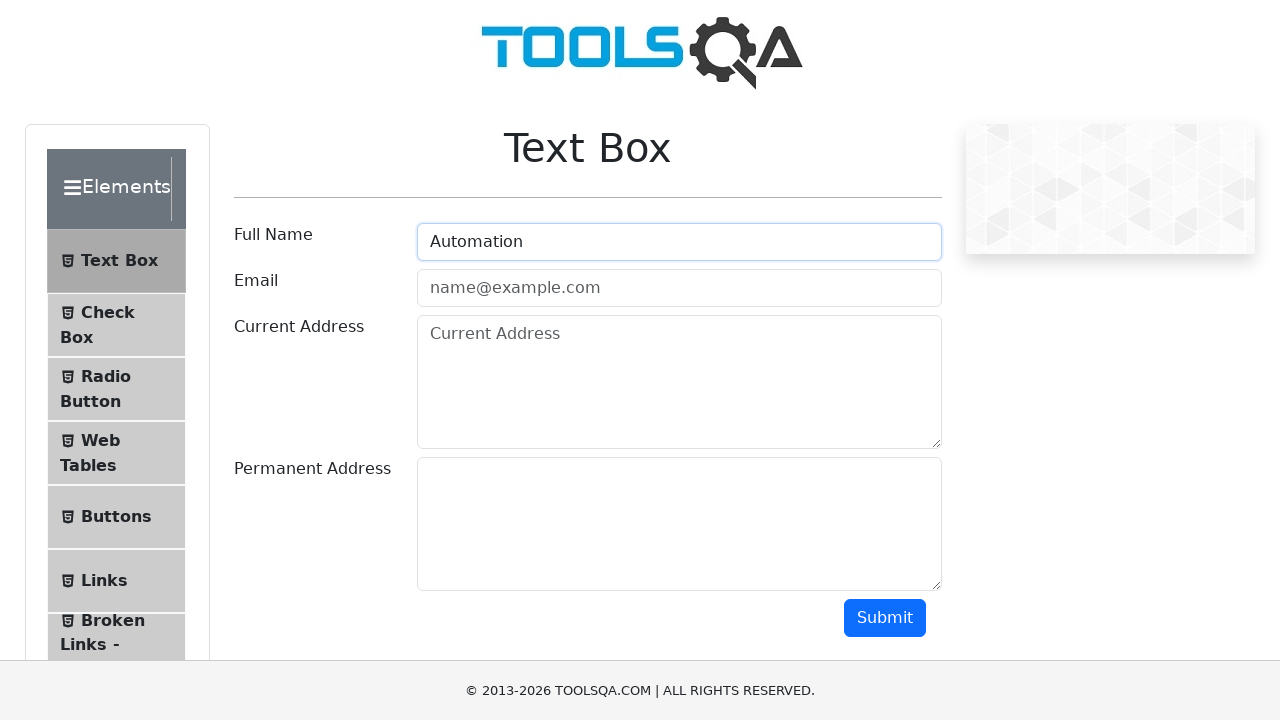

Filled Email field with 'Testing@gmail.com' on input#userEmail
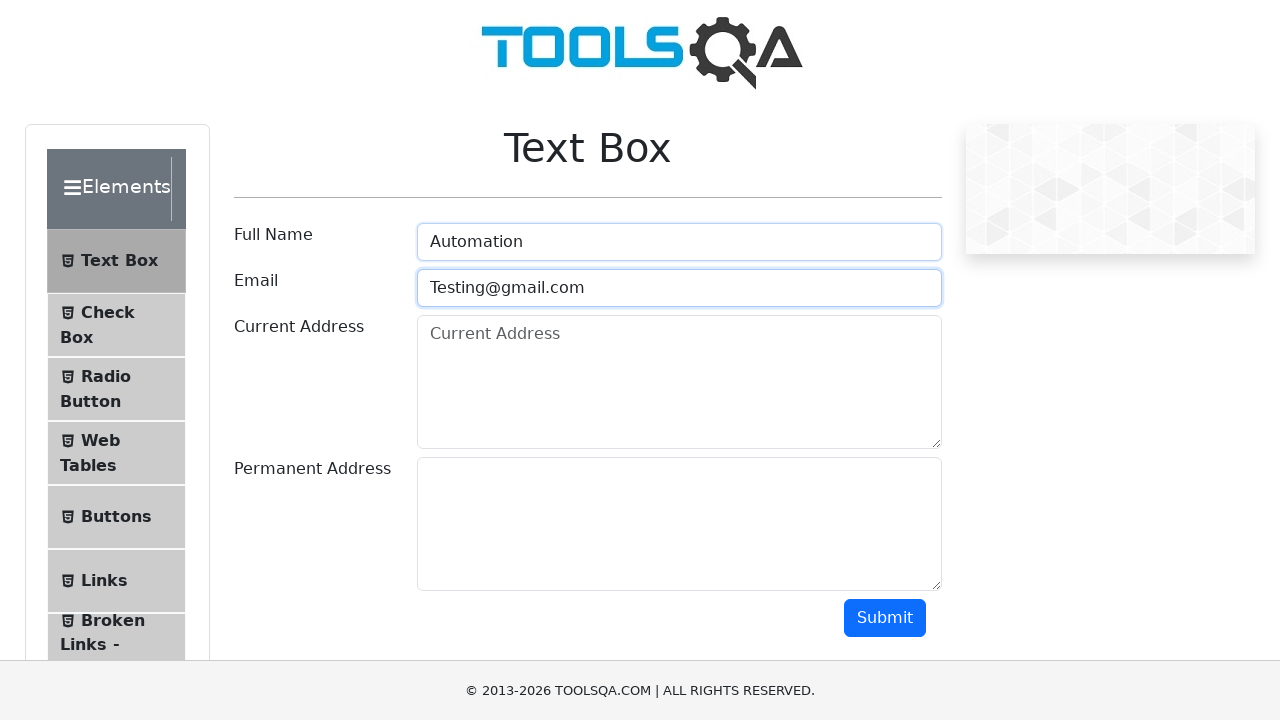

Filled Current Address field with 'Testing Current Address' on textarea#currentAddress
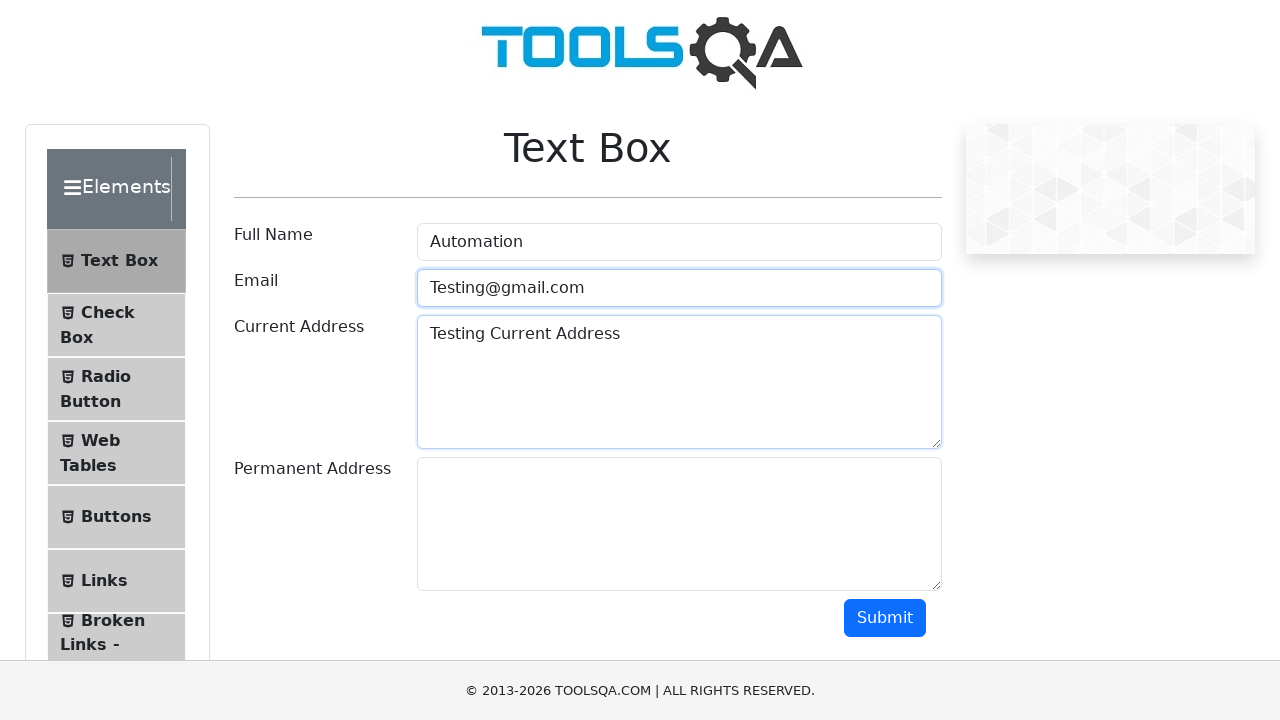

Filled Permanent Address field with 'Testing Permanent Address' on textarea#permanentAddress
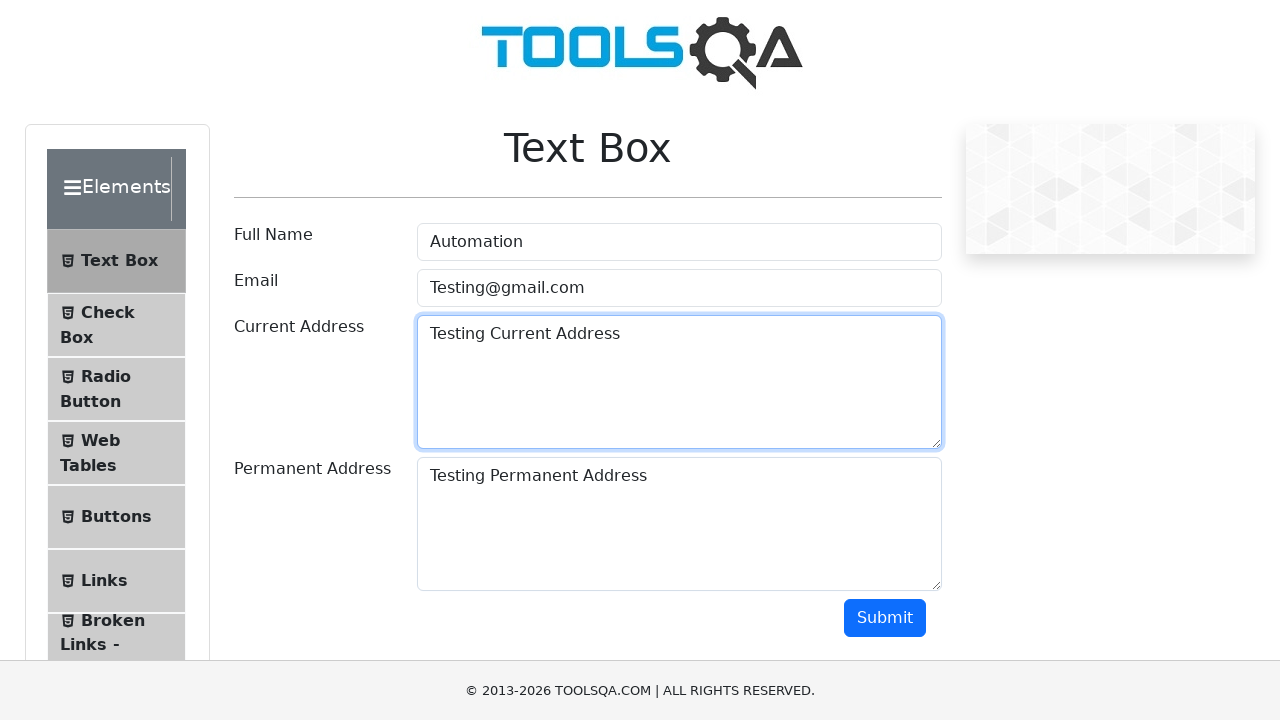

Clicked Submit button to submit form at (885, 618) on button#submit
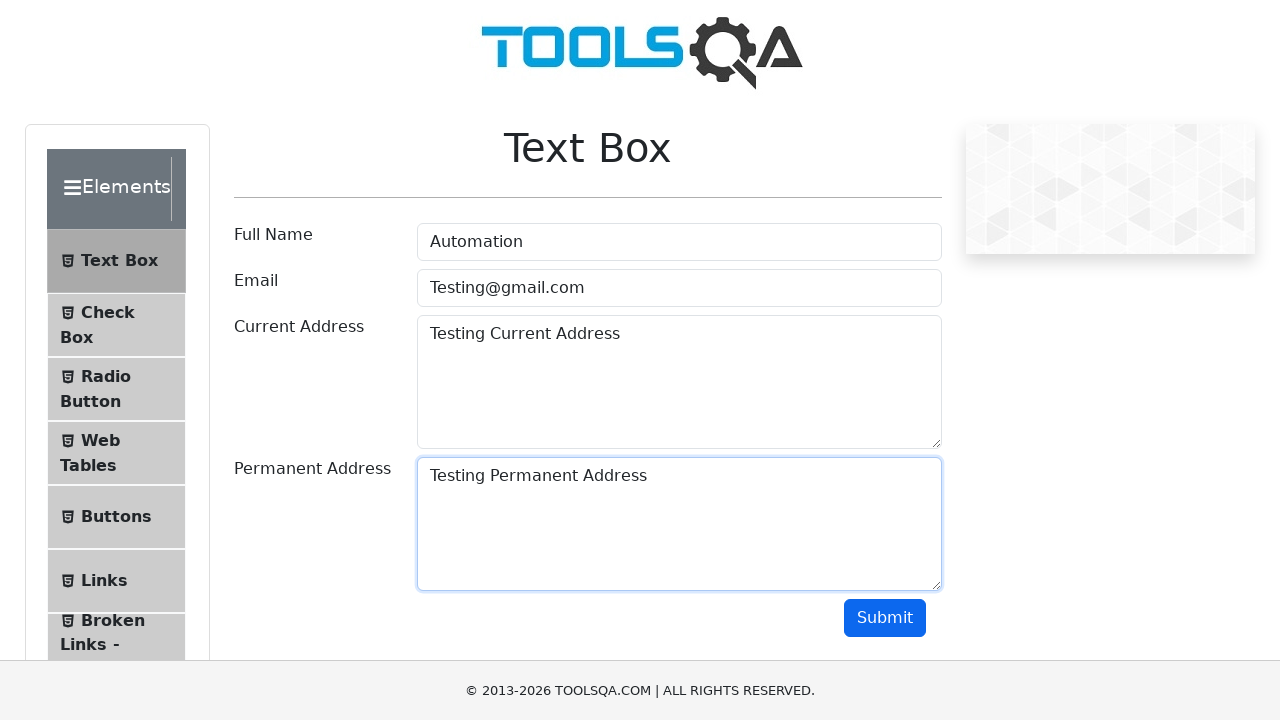

Form submission results loaded, Full Name field located
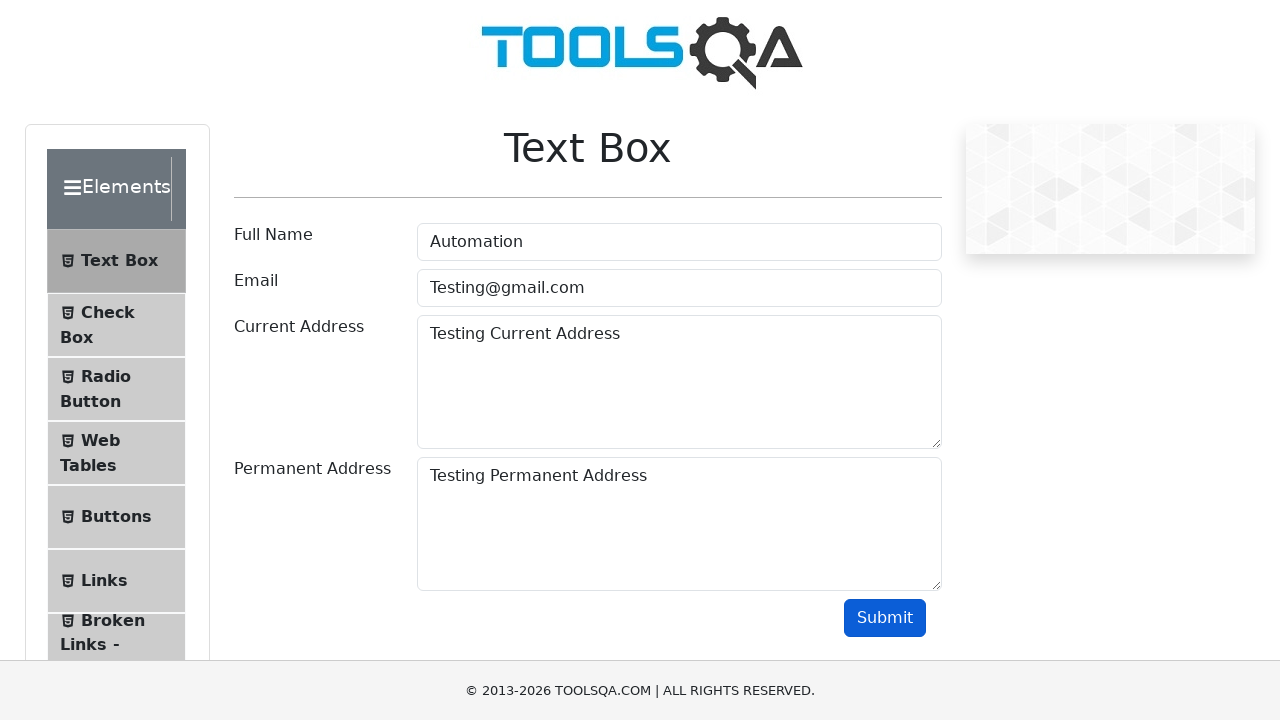

Verified that 'Automation' is displayed in Full Name result
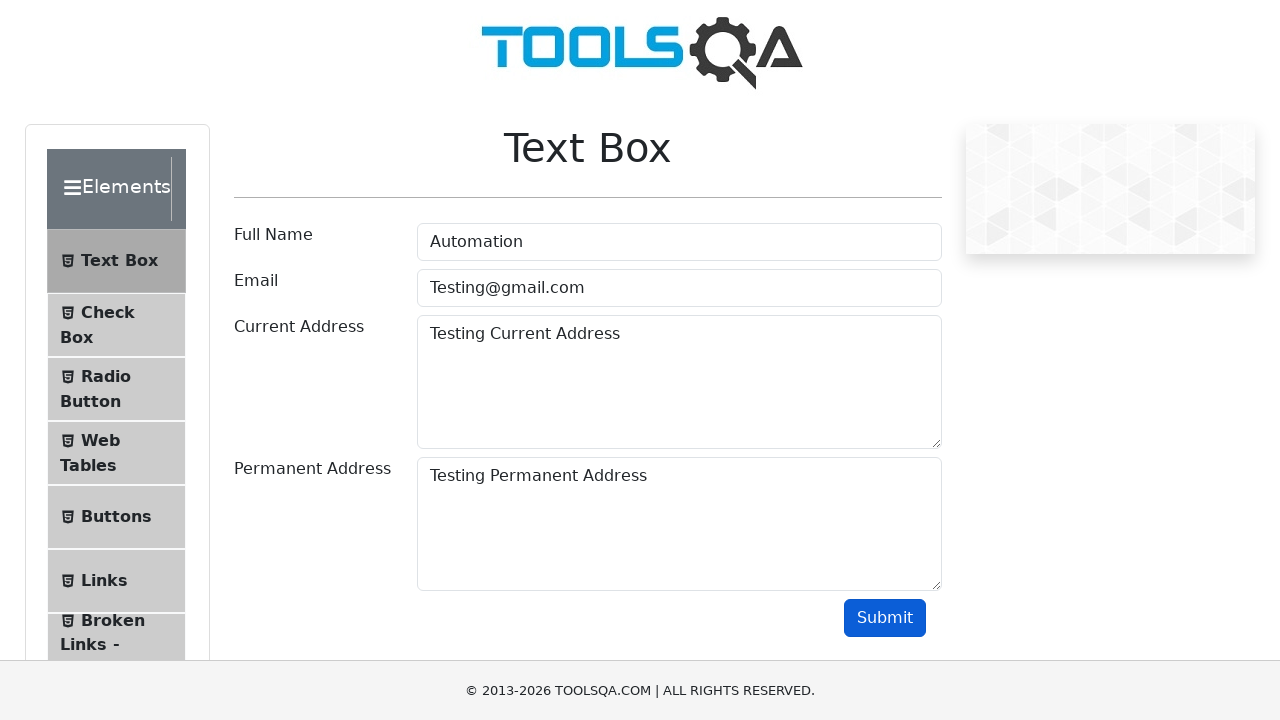

Located Email result field
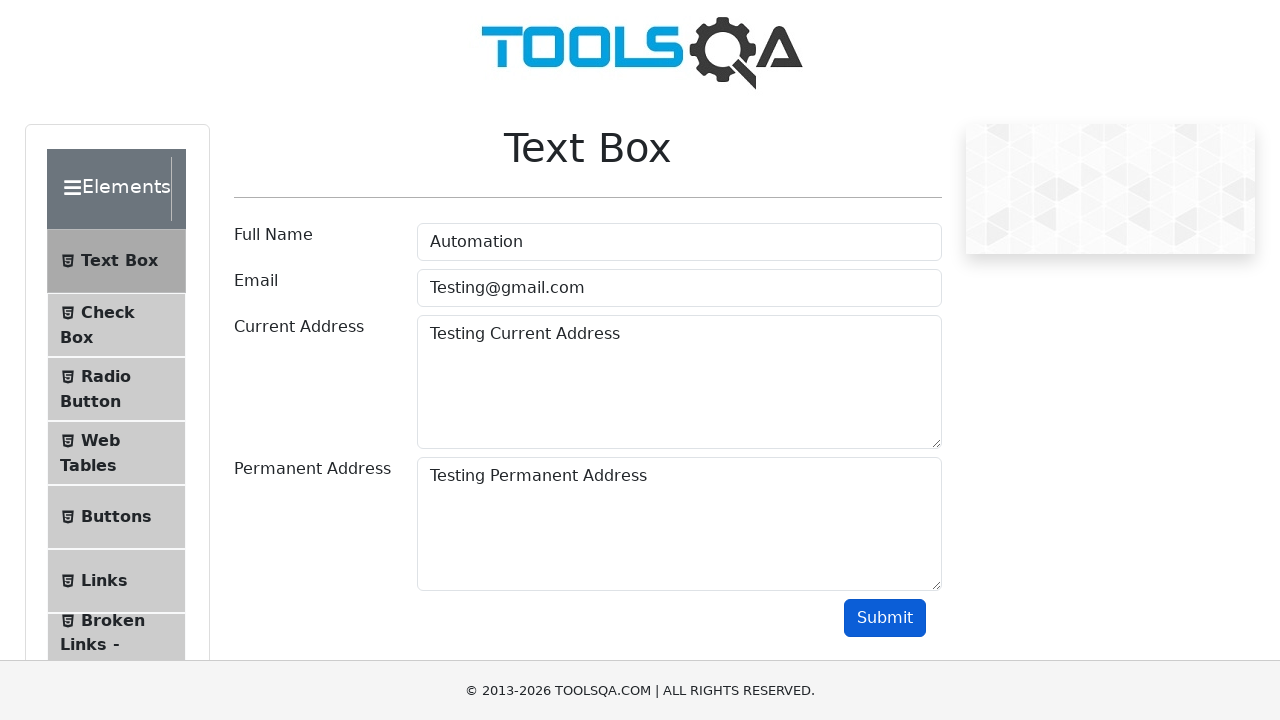

Verified that 'Testing' is displayed in Email result
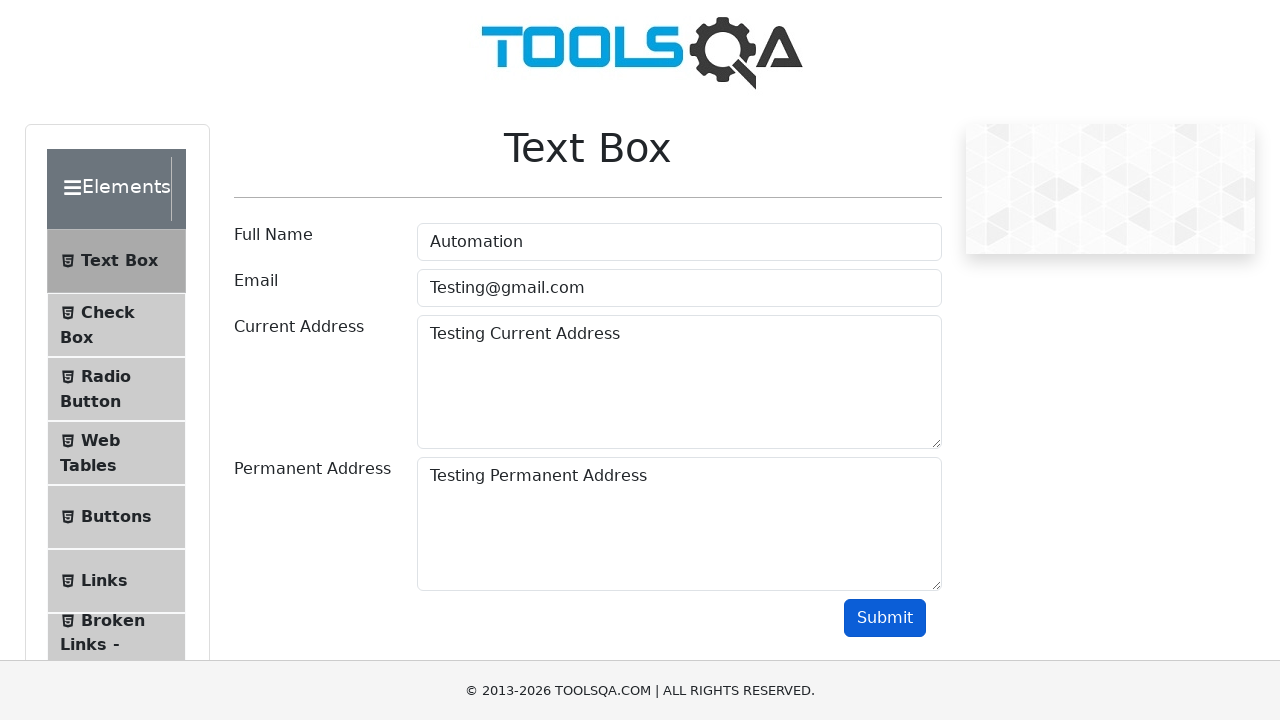

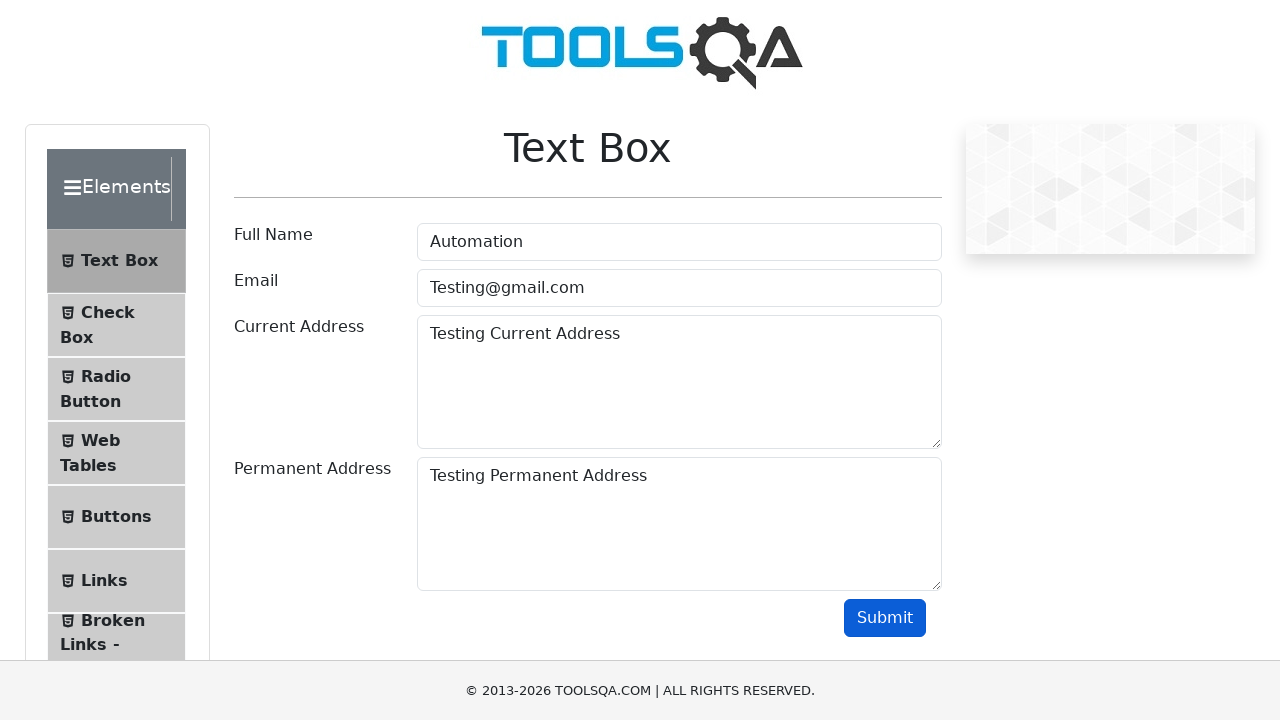